Tests that HTTP requests to kyledarden.com correctly redirect to HTTPS, verifying the final URL starts with https://

Starting URL: http://kyledarden.com

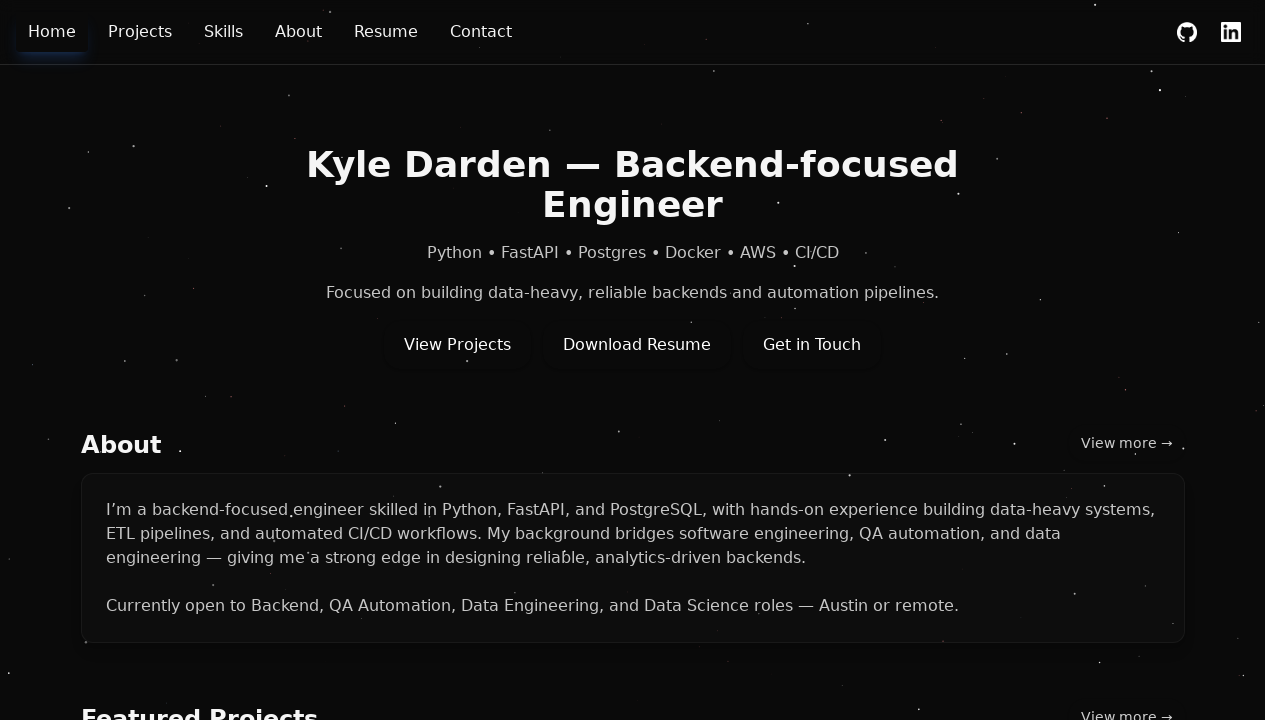

Waited for page to load and complete any redirects
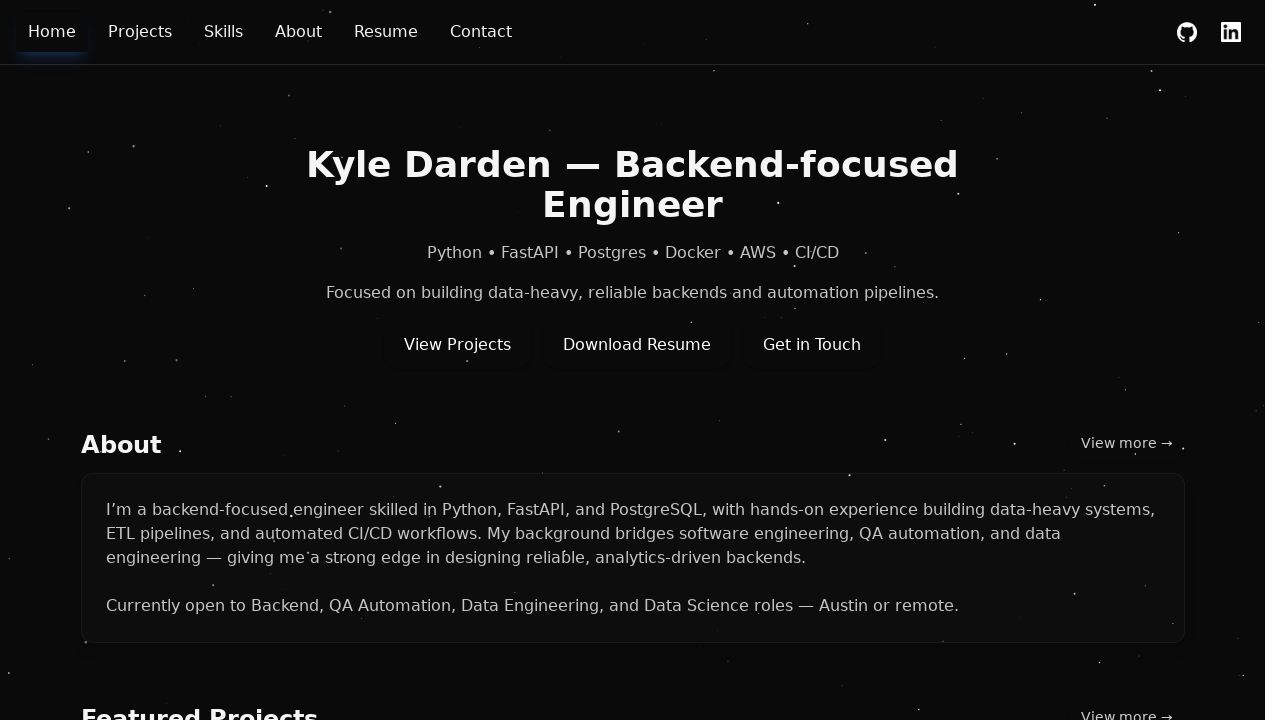

Retrieved final URL: https://kyledarden.com/
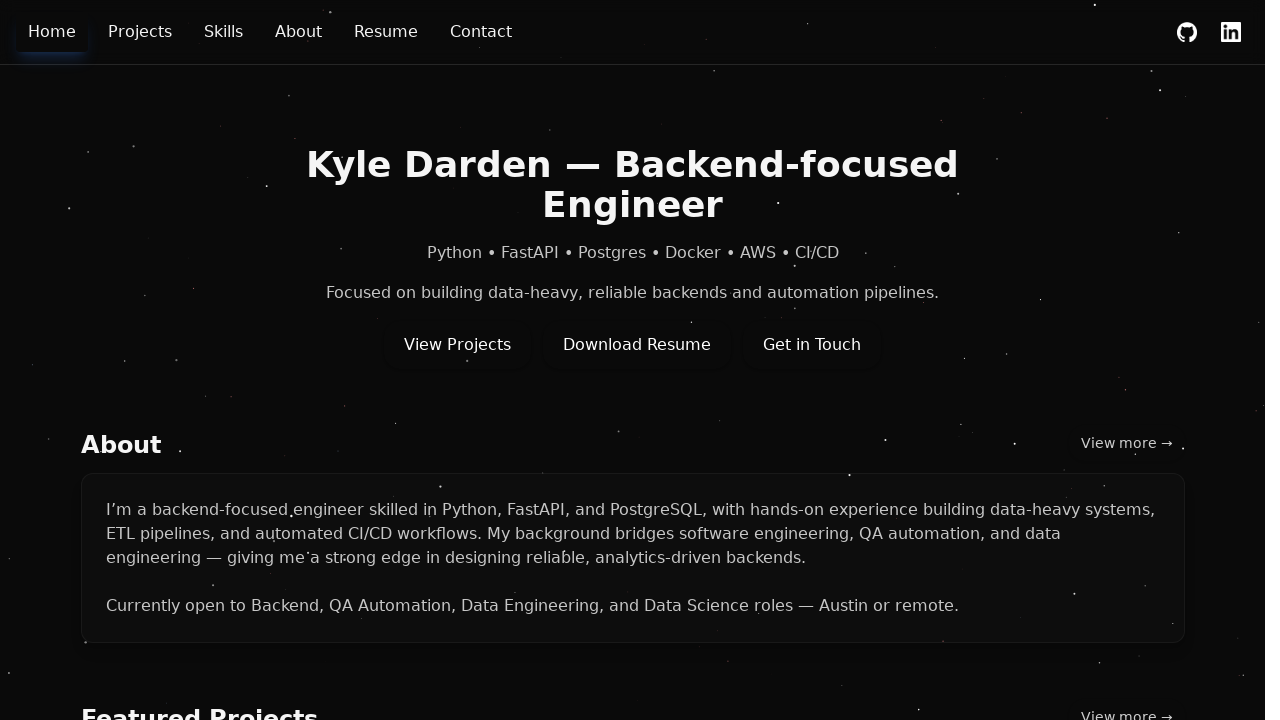

Verified HTTP request was redirected to HTTPS
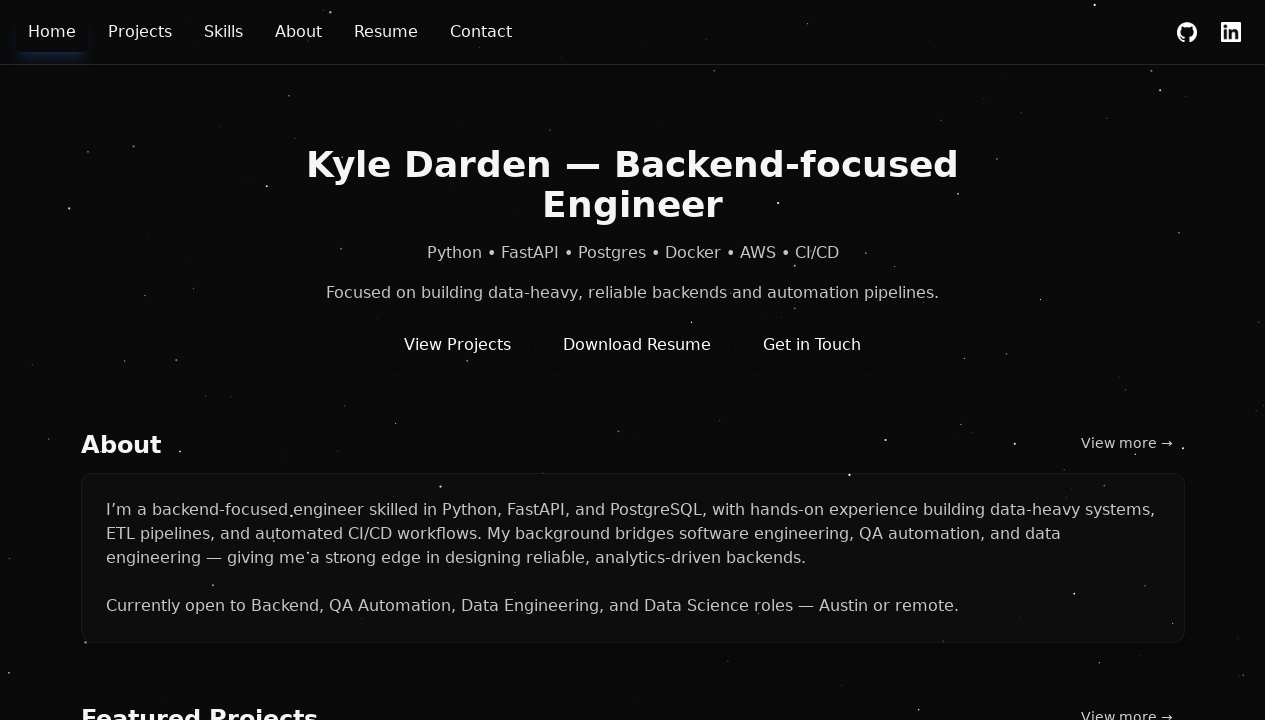

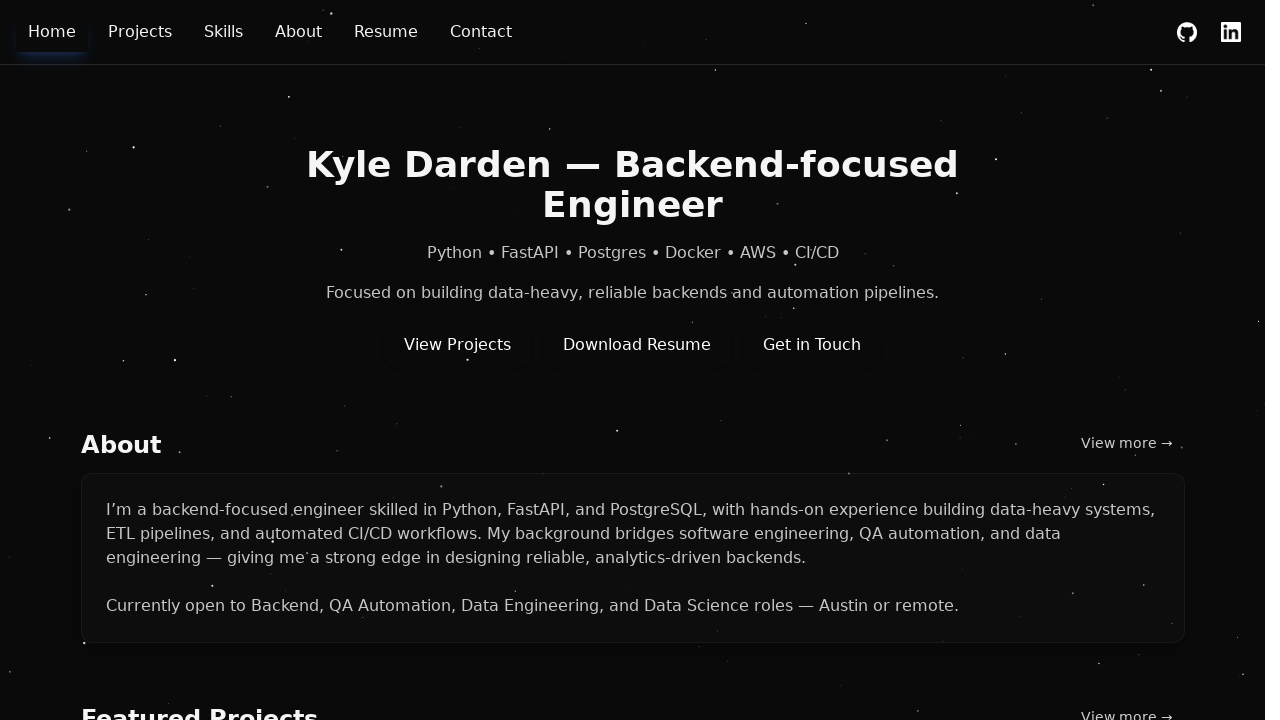